Tests the forgot password functionality by entering an email address and submitting the form

Starting URL: http://the-internet.herokuapp.com/forgot_password

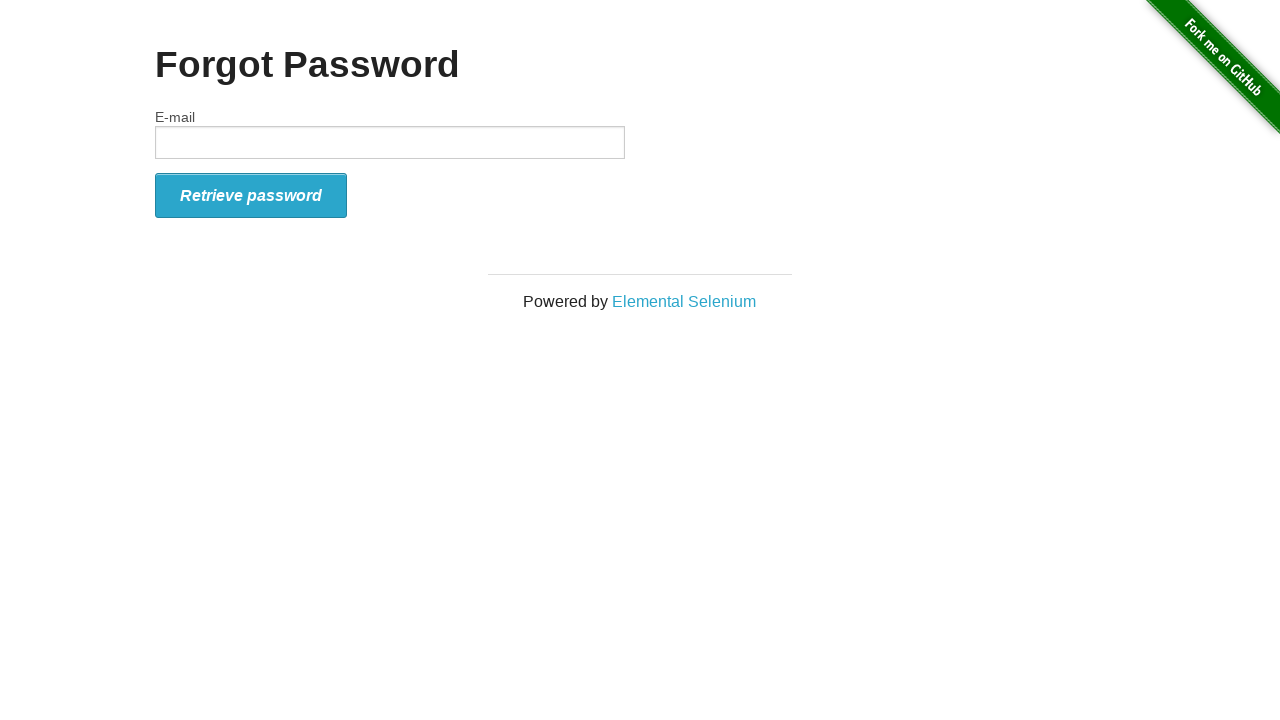

Filled email field with 'test@test.com' on #email
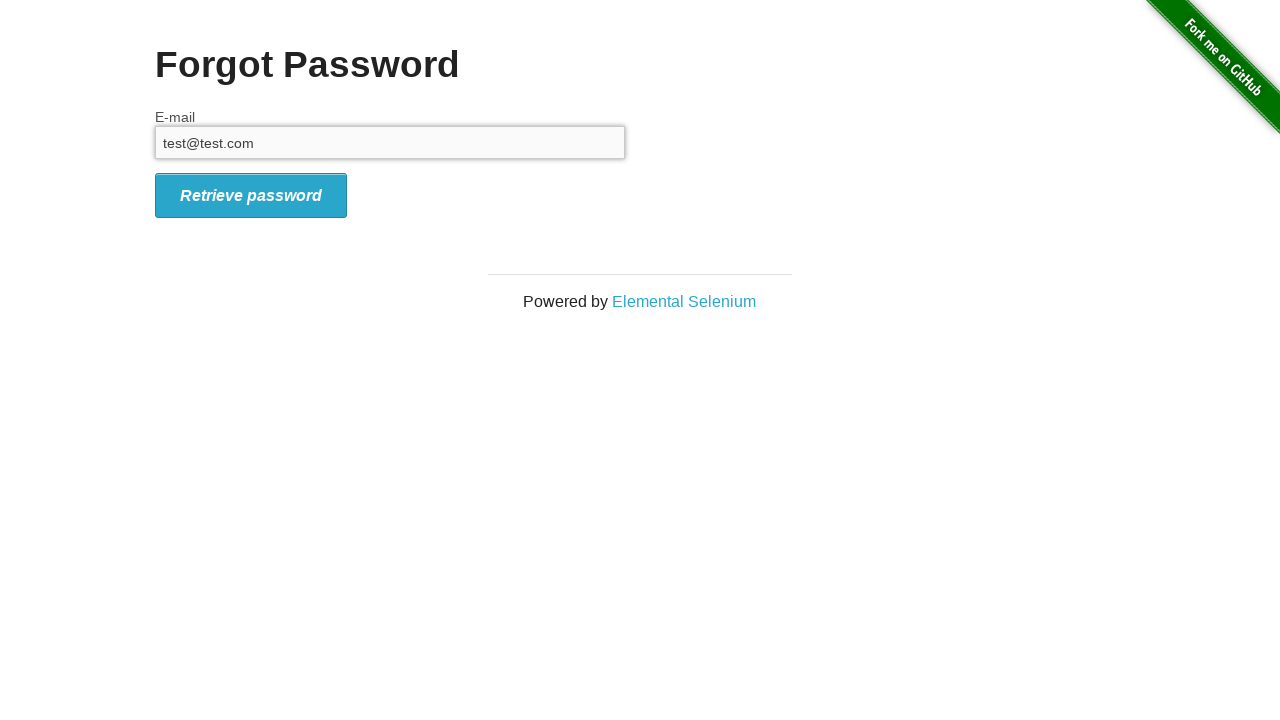

Submitted forgot password form by pressing Enter on #email
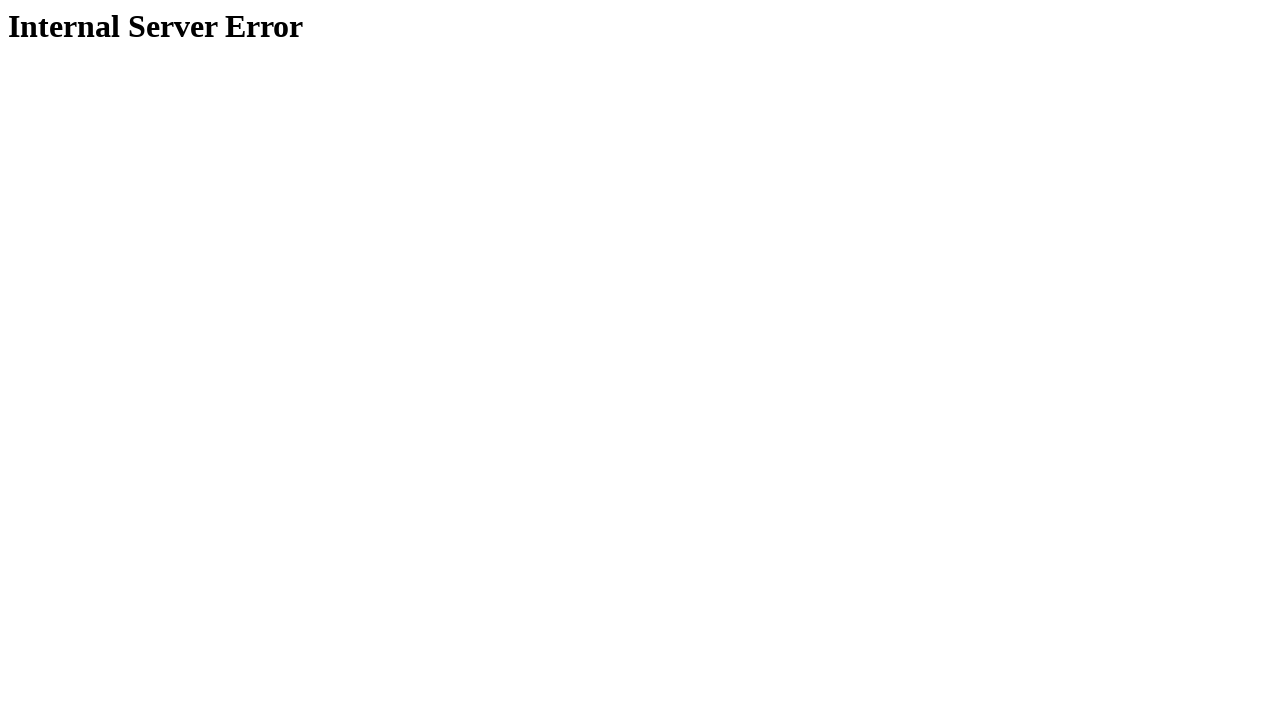

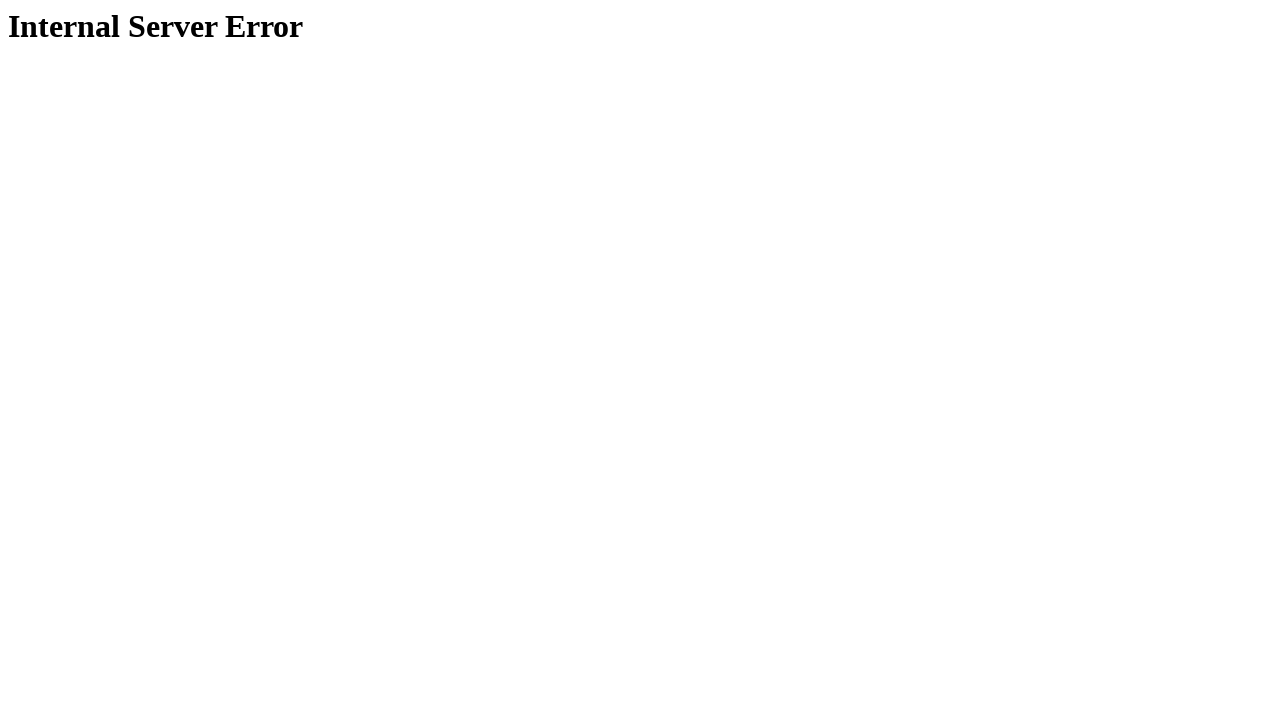